Tests the USPS ZIP code lookup functionality by entering a city and state, clicking the Find button, and verifying that the correct ZIP code result is displayed.

Starting URL: https://tools.usps.com/zip-code-lookup.htm?bycitystate

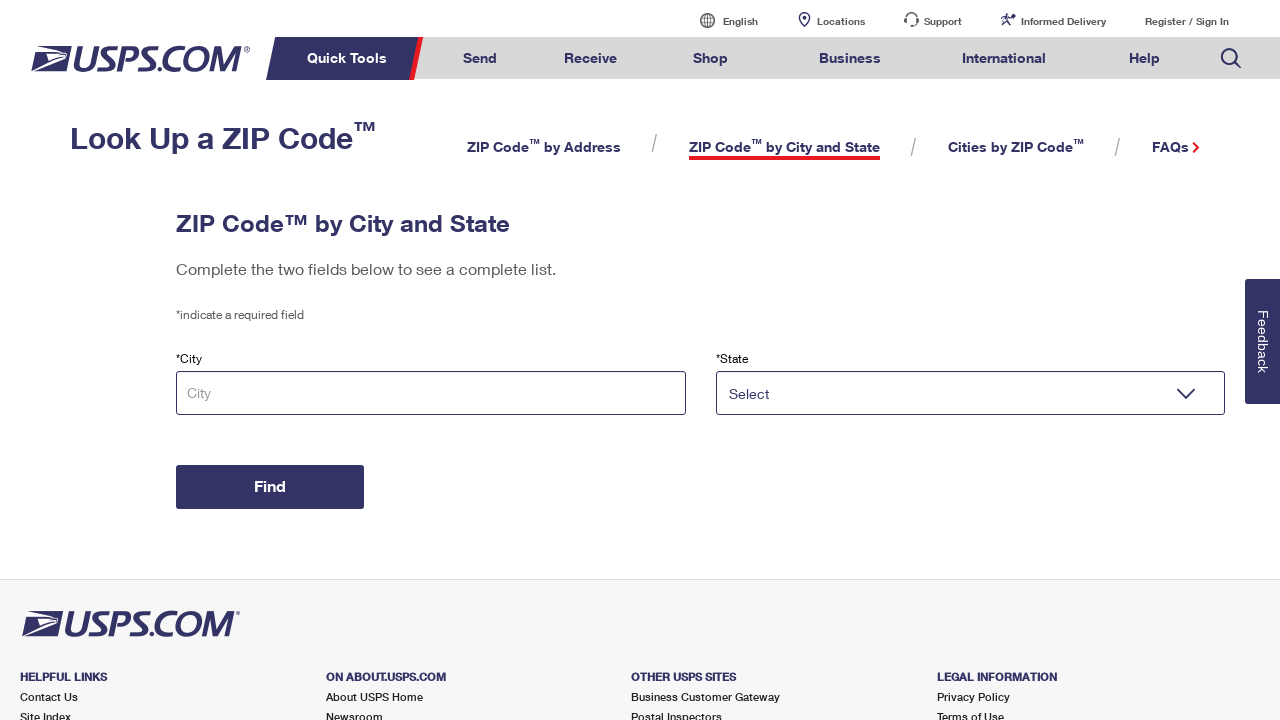

Filled city input field with 'Beverly Hills' on input[name='tCity-city-state']
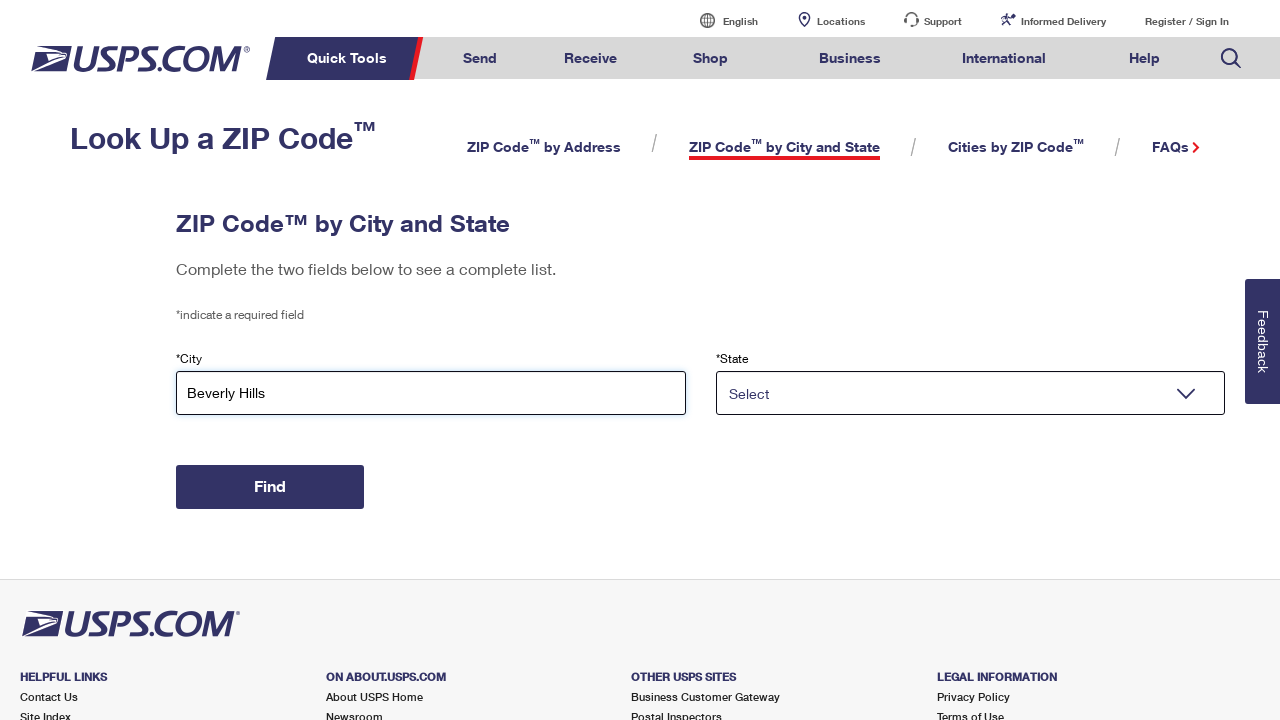

Selected state 'CA' from dropdown on select[name='tState-city-state']
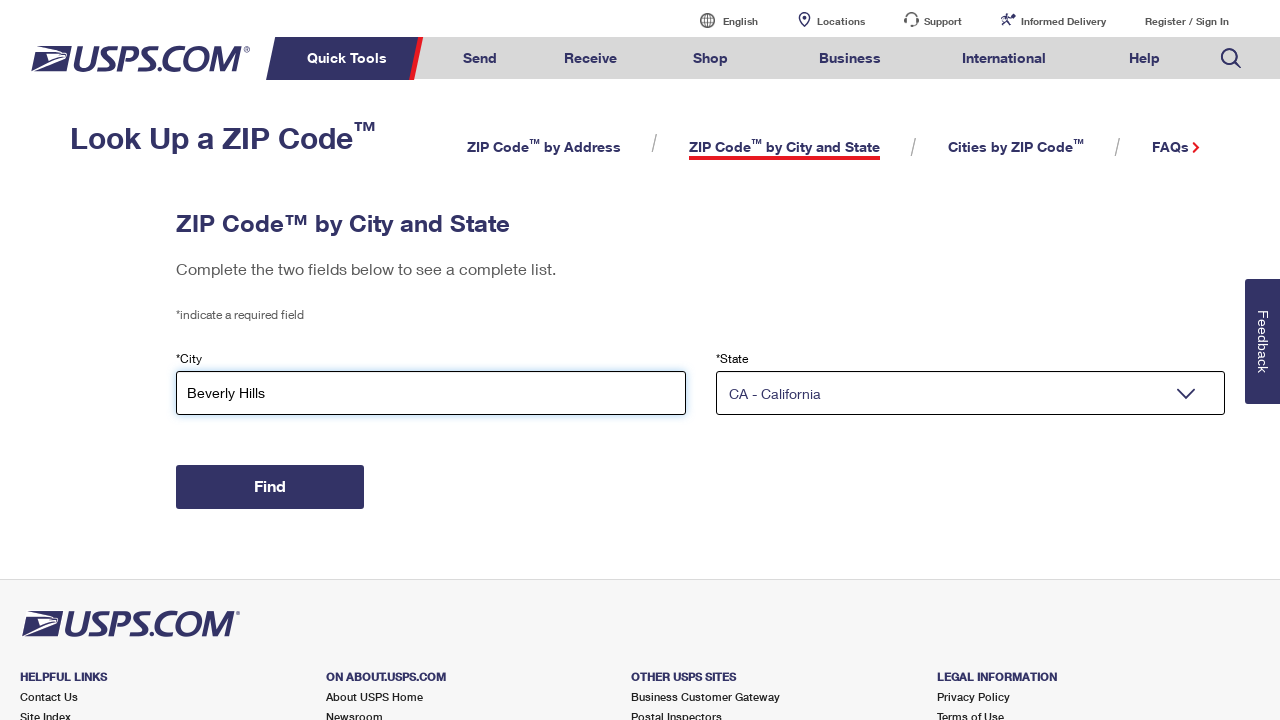

Clicked Find button to search for ZIP code at (270, 487) on #zip-by-city-and-state
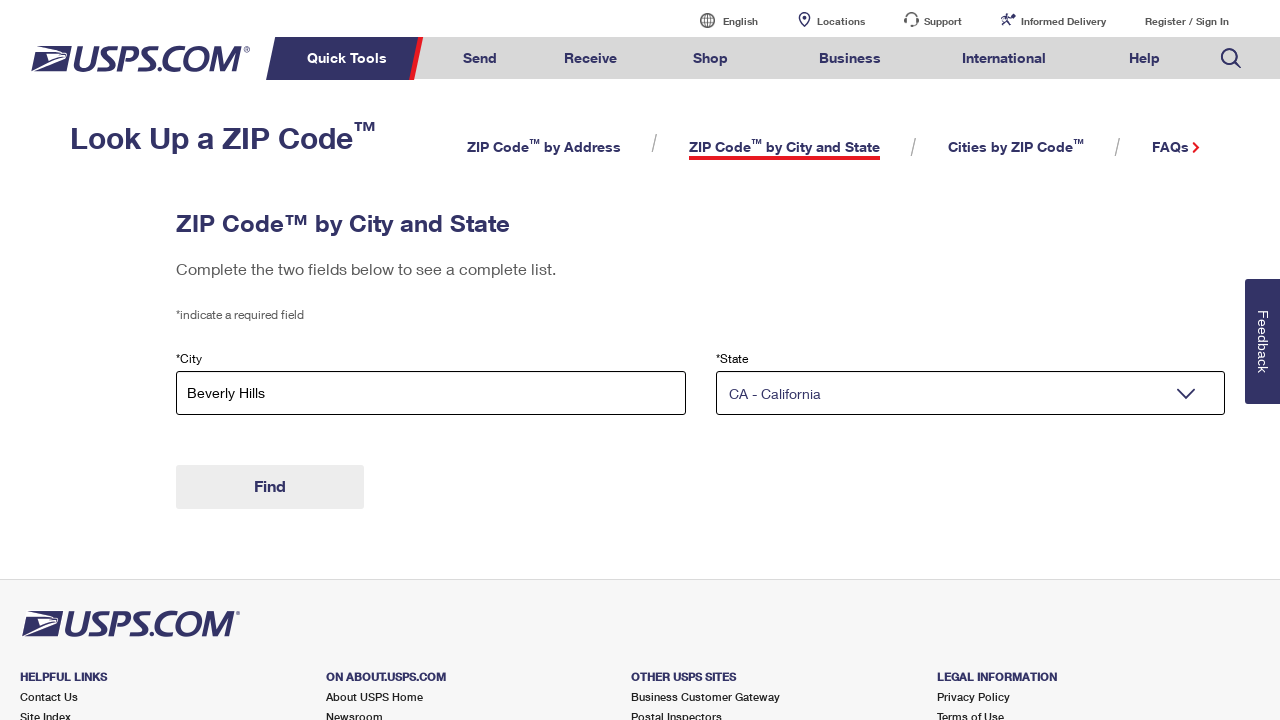

Page loaded successfully
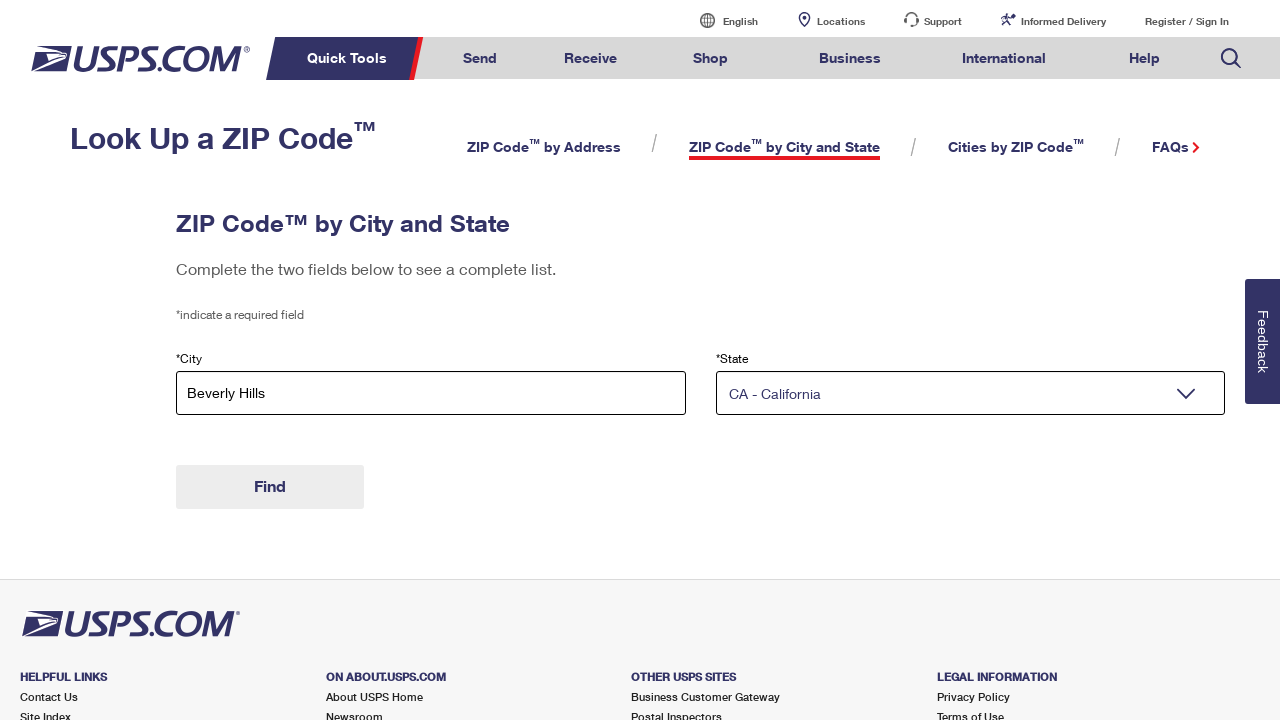

ZIP code result 'BEVERLY HILLS CA 90210' displayed and verified
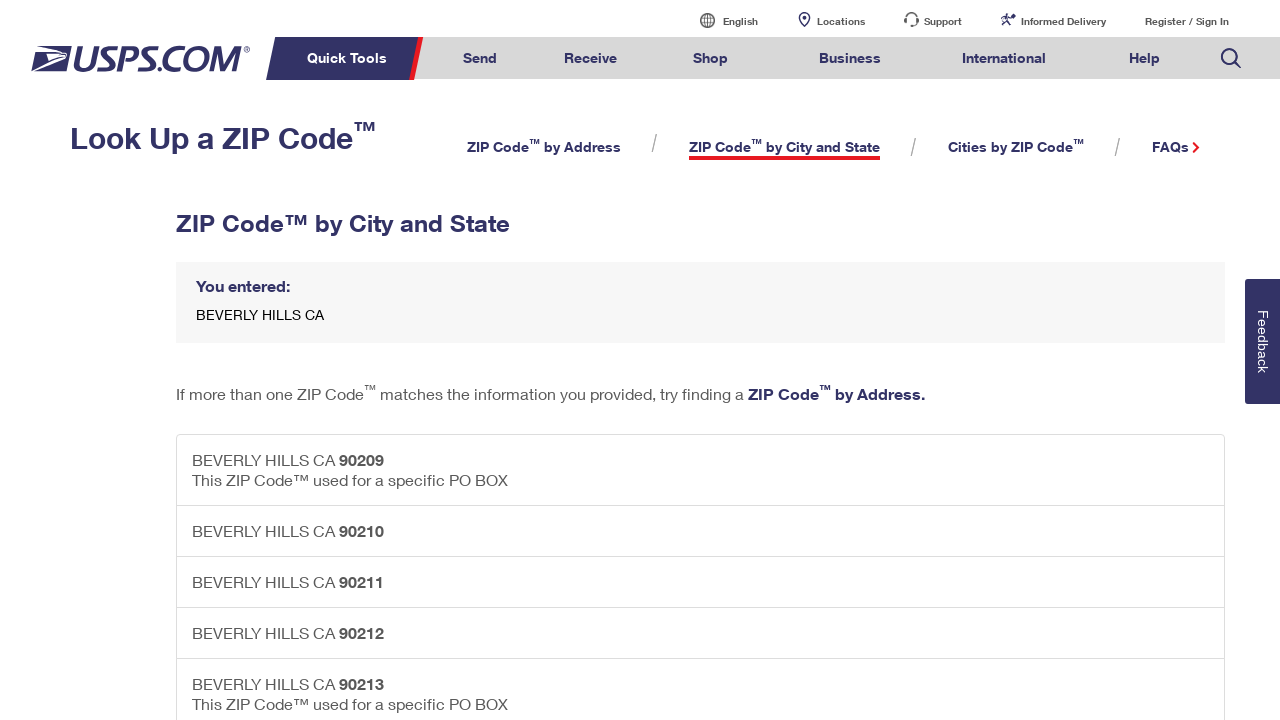

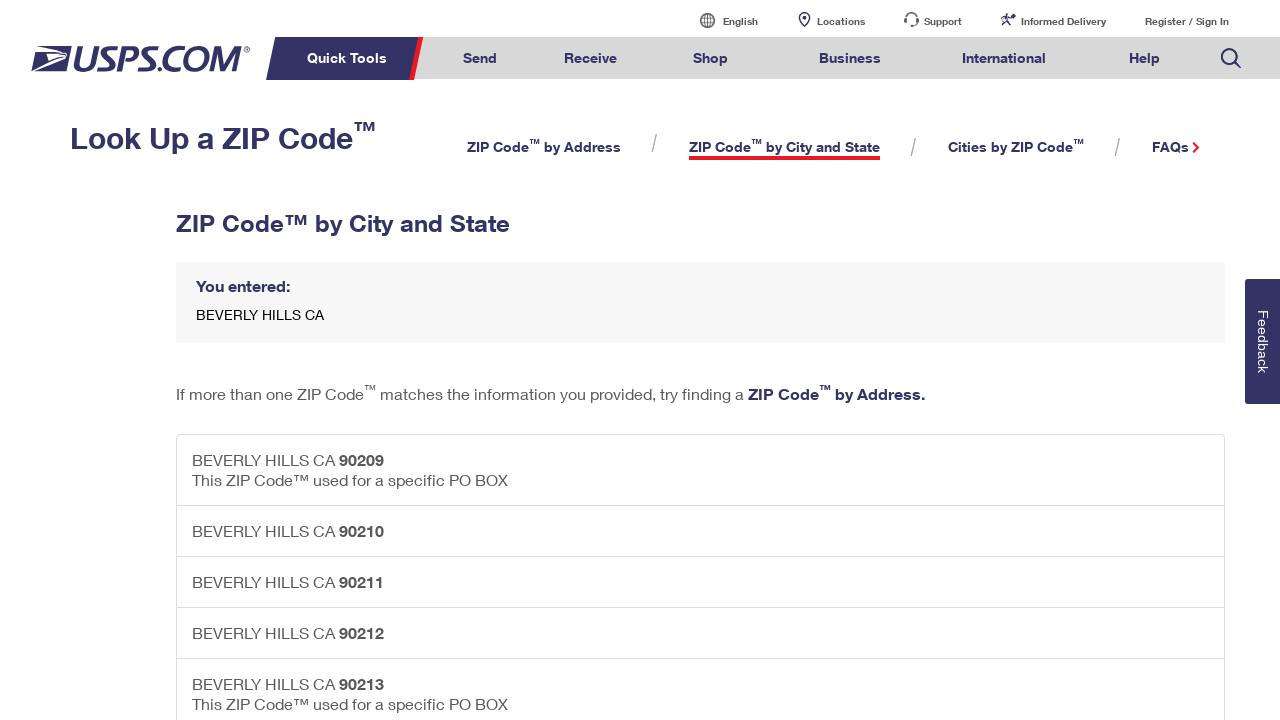